Creates a new paste on Pastebin by filling in code content, setting a title, selecting a 10-minute expiration interval, and submitting the form.

Starting URL: https://pastebin.com/

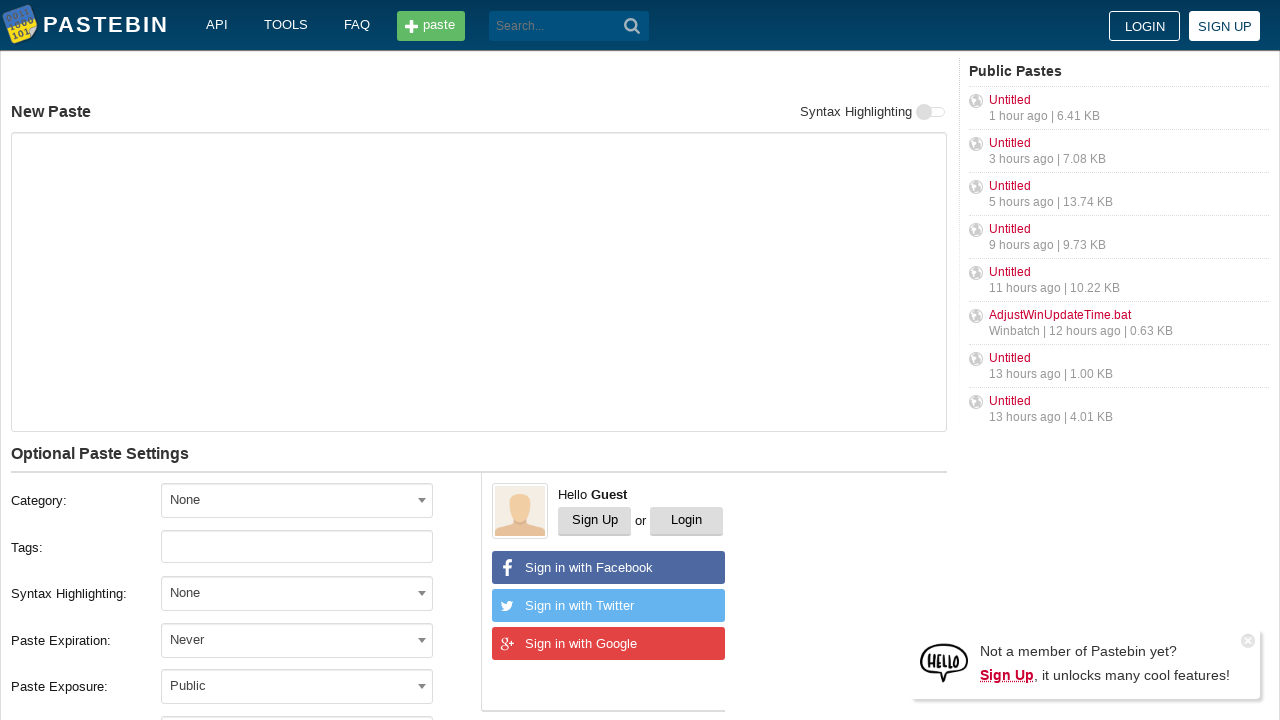

Filled title field with 'Sample Bash Script Test' on input#postform-name
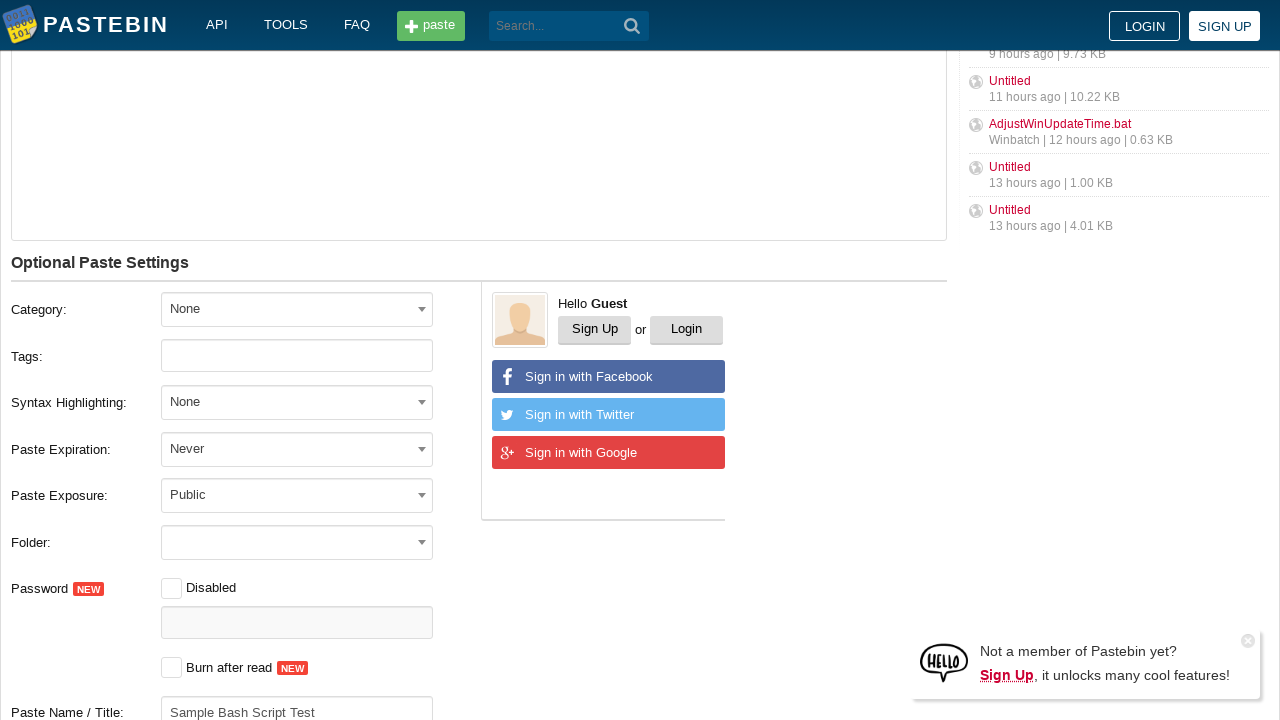

Filled code/text field with bash script on #postform-text
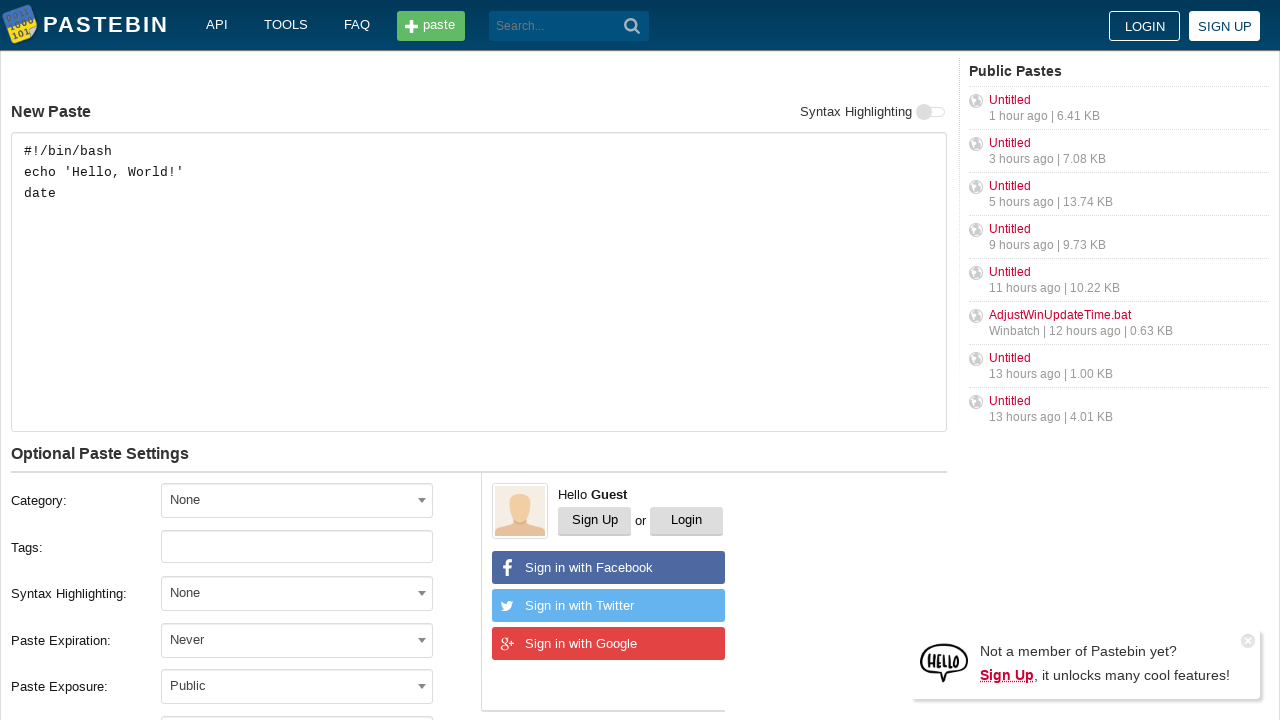

Clicked on paste expiration dropdown at (297, 640) on span#select2-postform-expiration-container
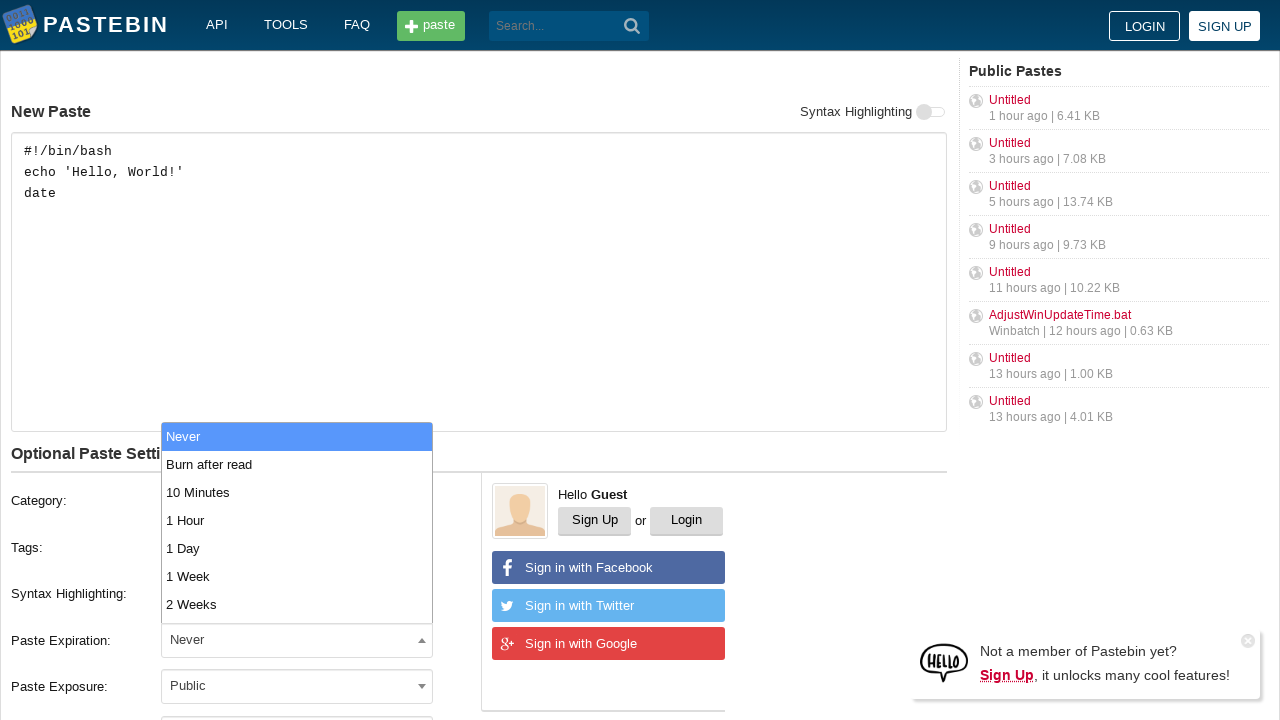

Selected 10-minute expiration interval at (297, 492) on ul[role='listbox'] li:nth-child(3)
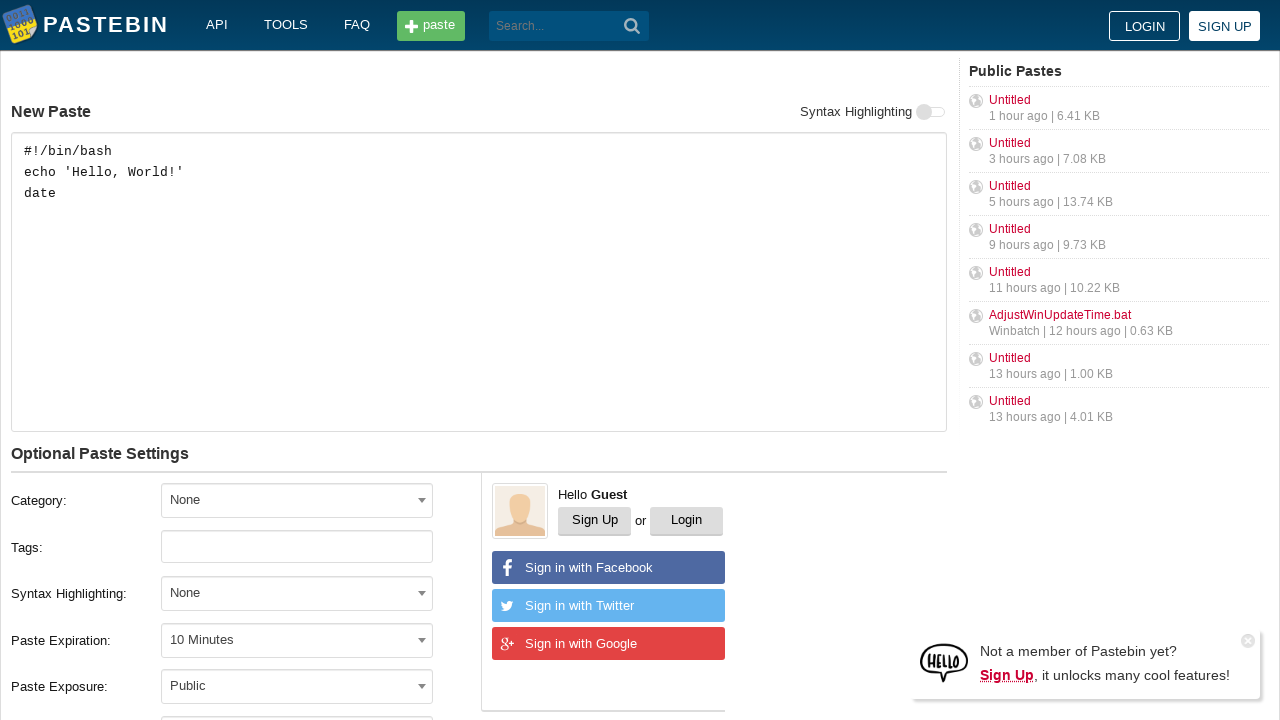

Clicked create button to submit the paste at (632, 26) on button.search_btn
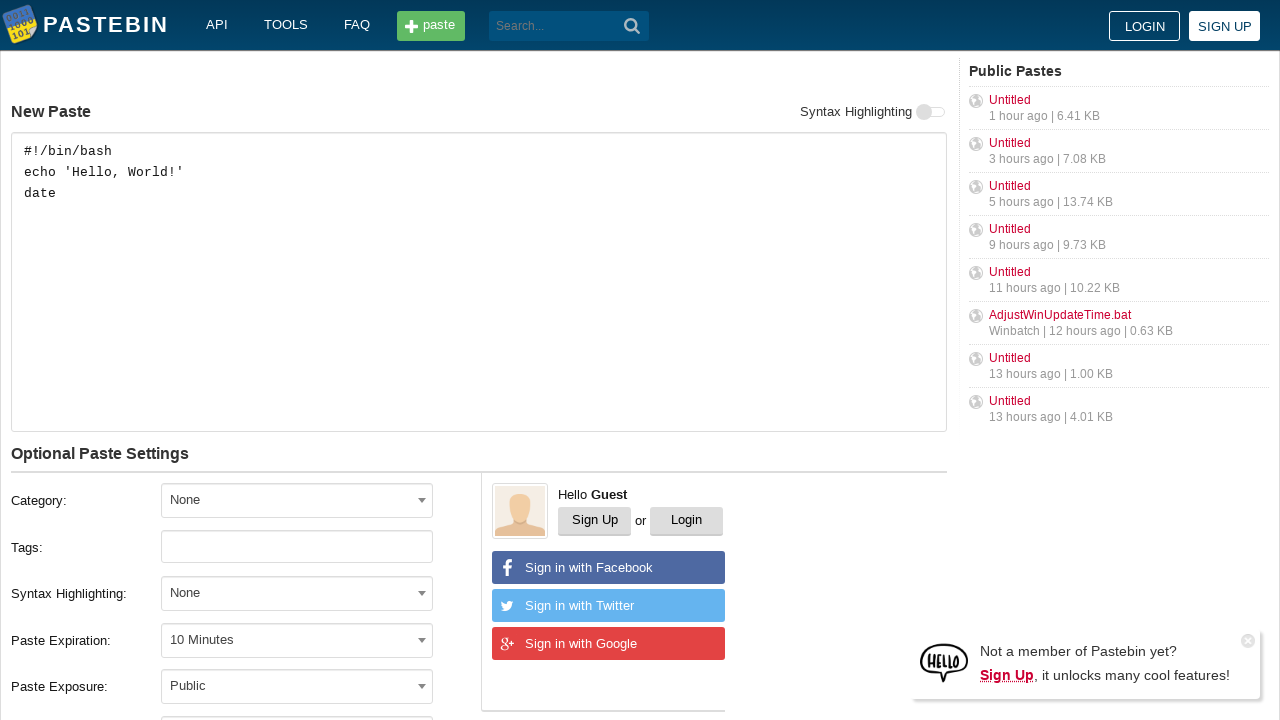

Waited for paste creation page to fully load
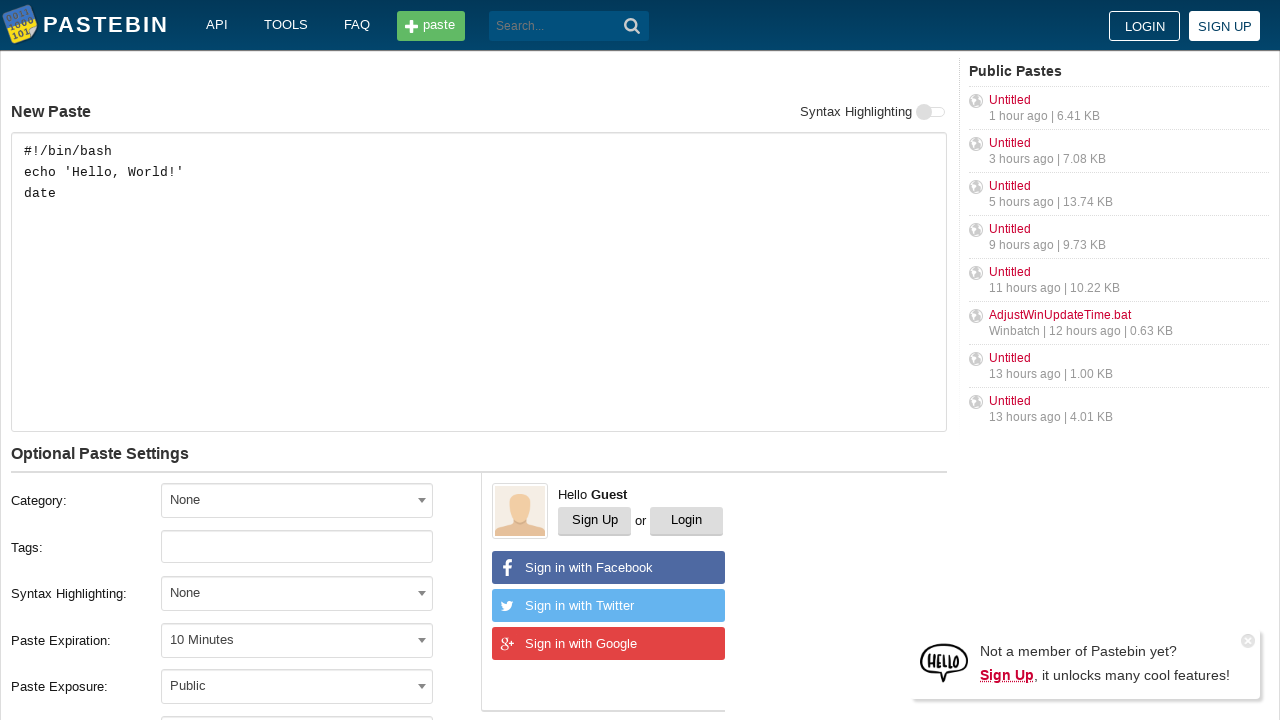

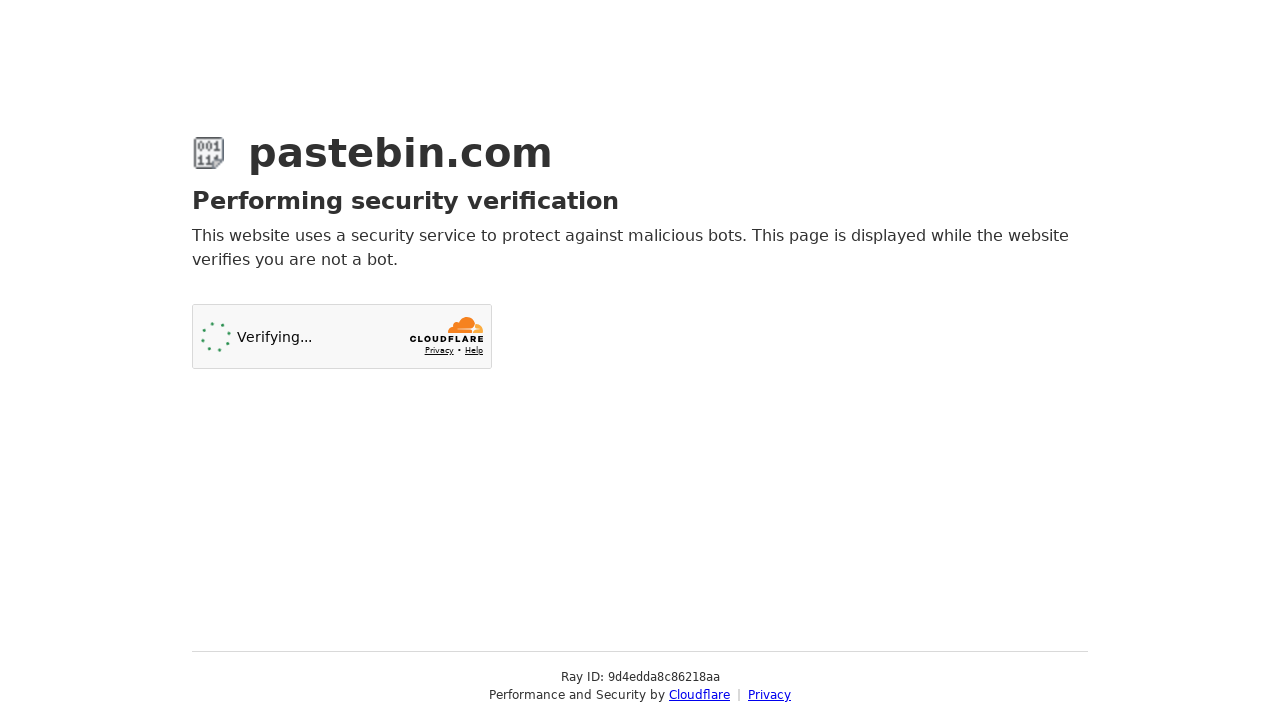